Tests a math problem form by reading an input value from the page, calculating the result using a logarithmic formula, filling in the answer, checking required checkboxes, and submitting the form.

Starting URL: https://suninjuly.github.io/math.html

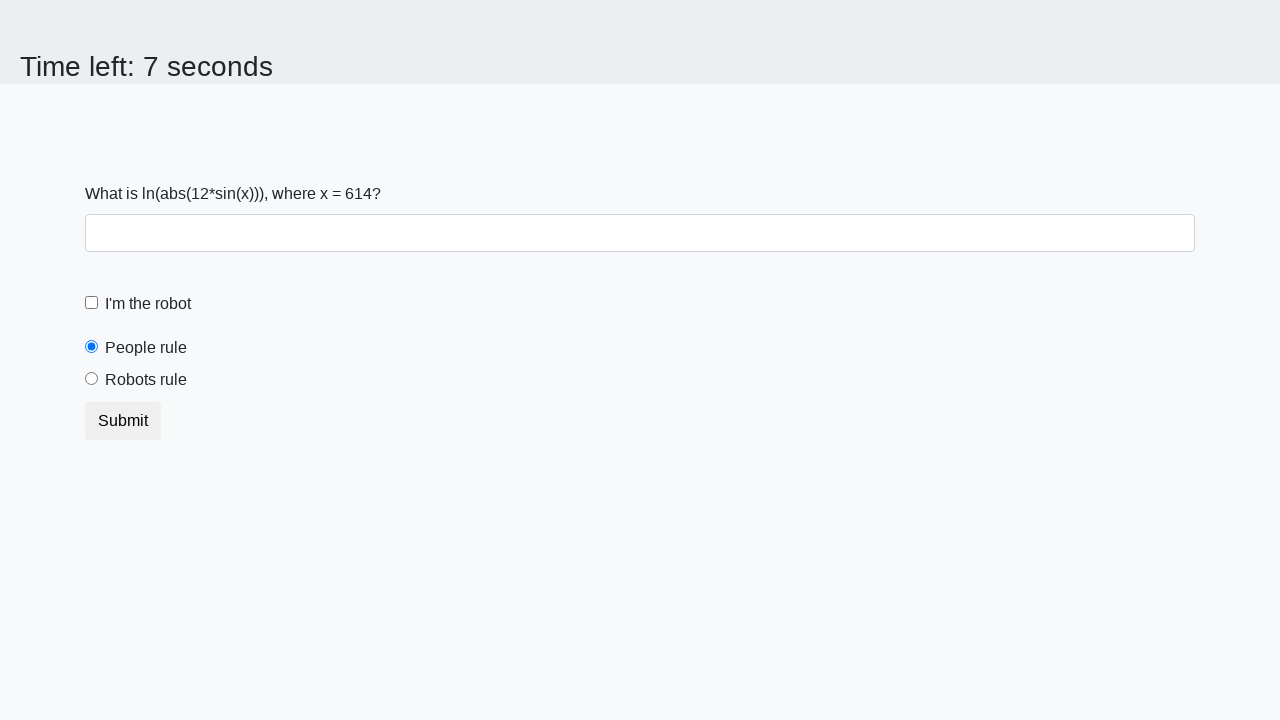

Located the input value element
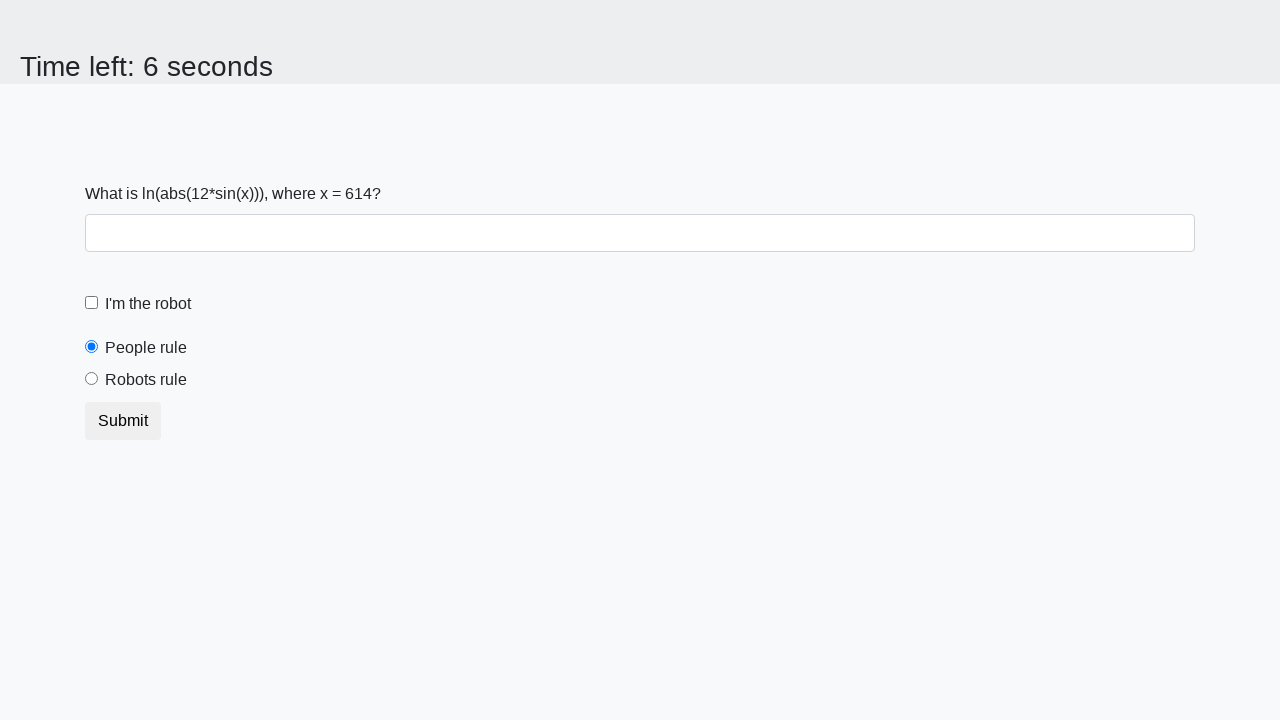

Read input value from page: 614
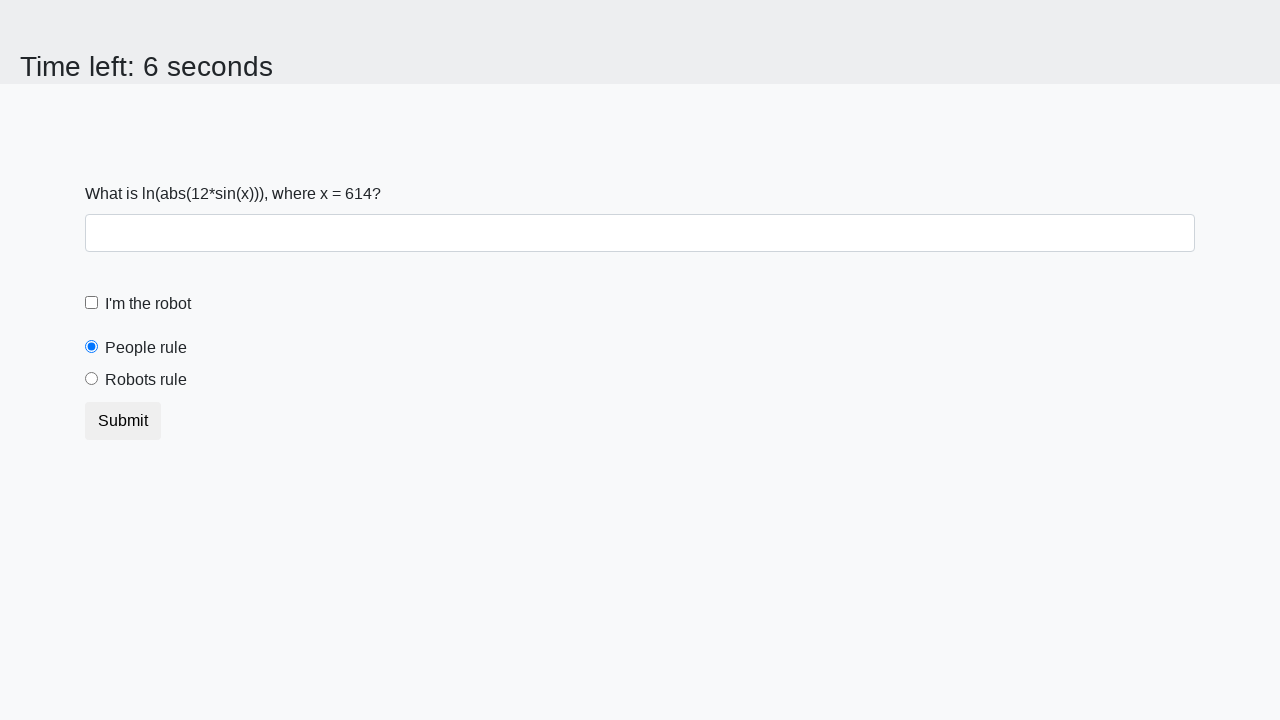

Calculated logarithmic formula result: 2.4683692797289067
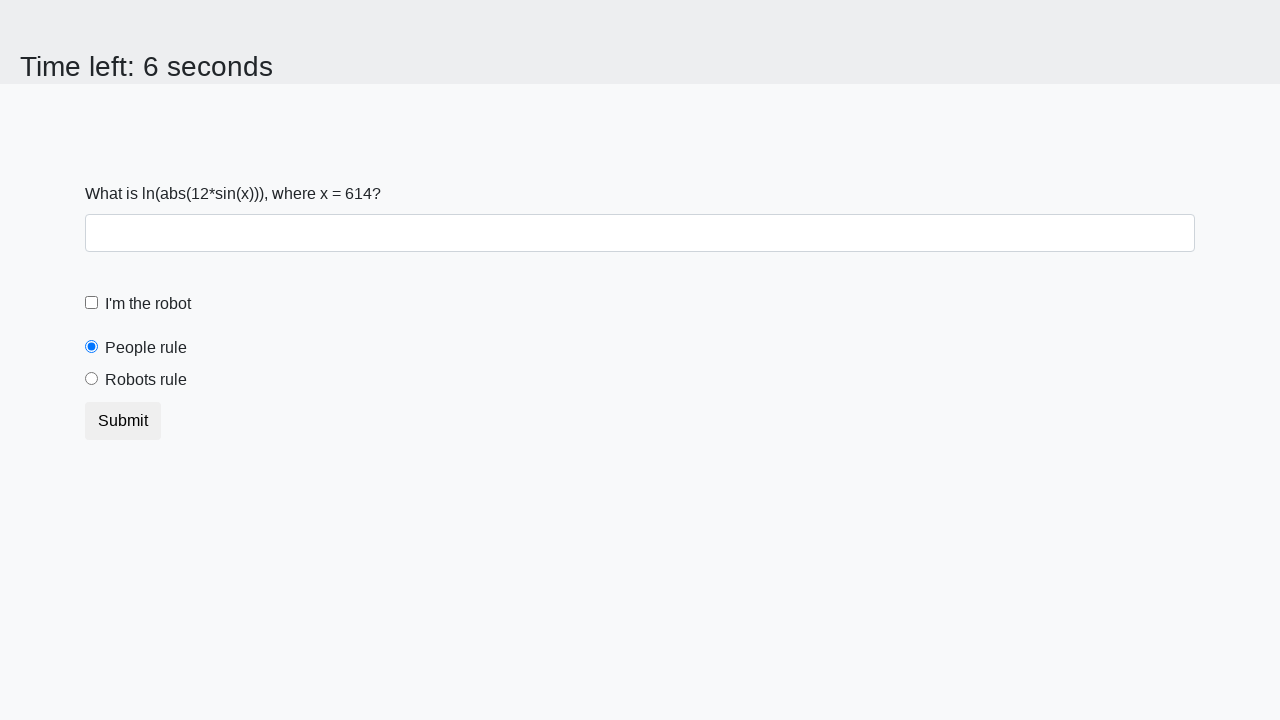

Filled answer field with calculated value on #answer
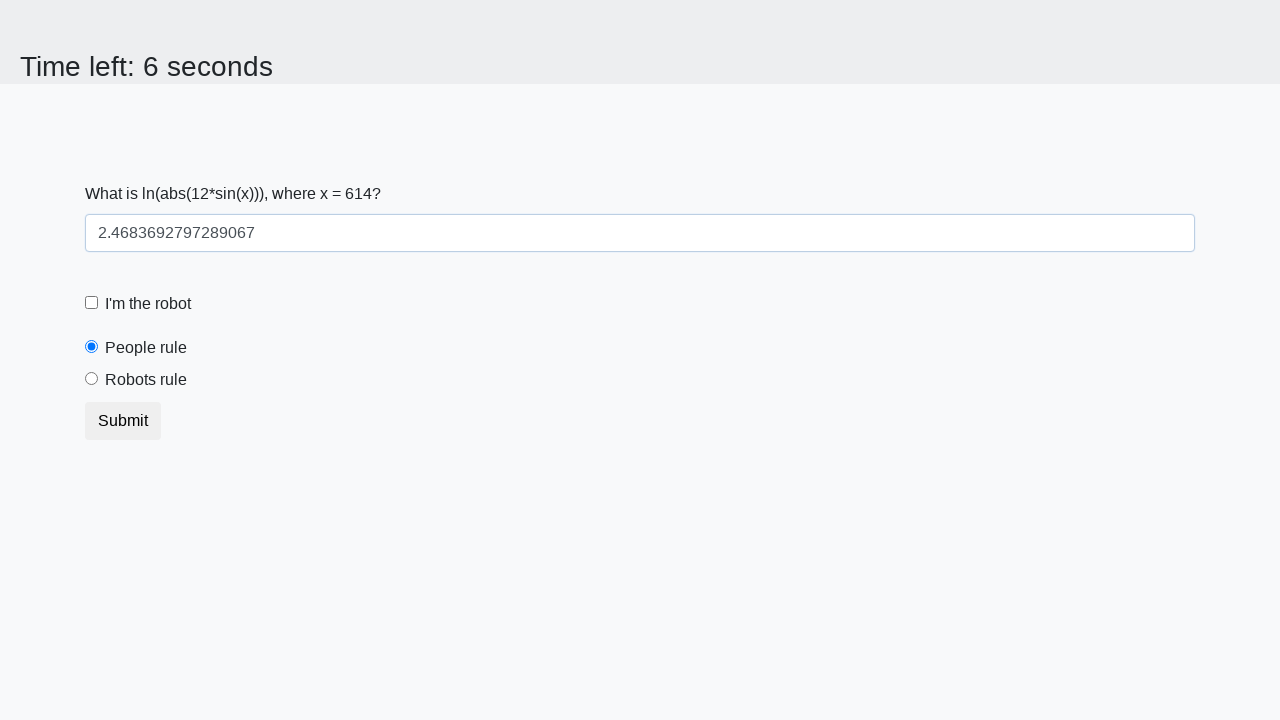

Checked the robot checkbox at (92, 303) on #robotCheckbox
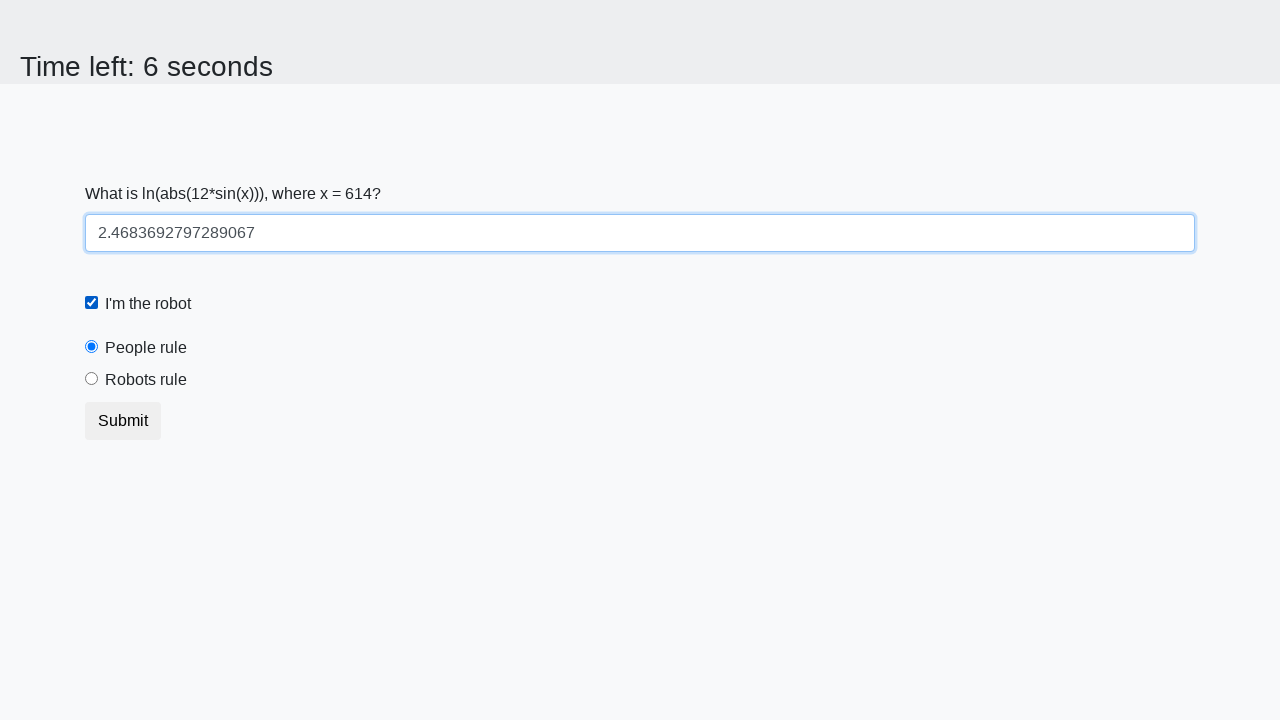

Checked the robots rule checkbox at (92, 379) on #robotsRule
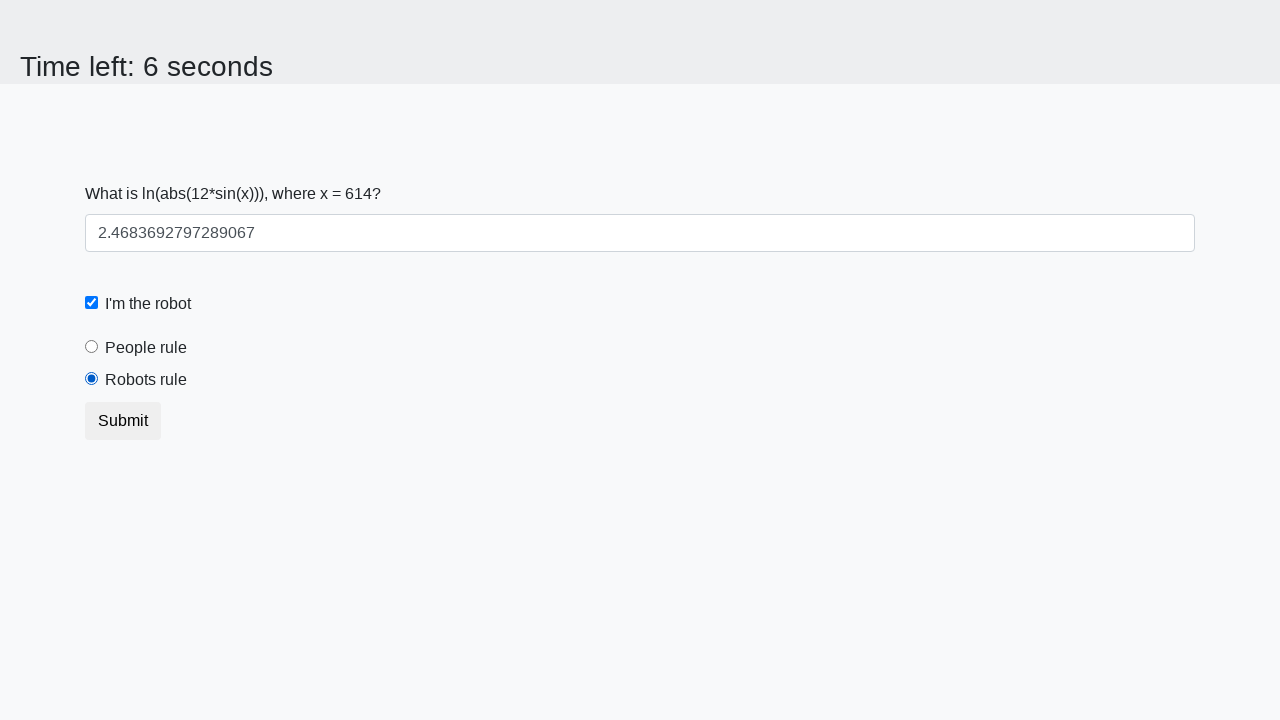

Clicked form submit button at (123, 421) on button.btn
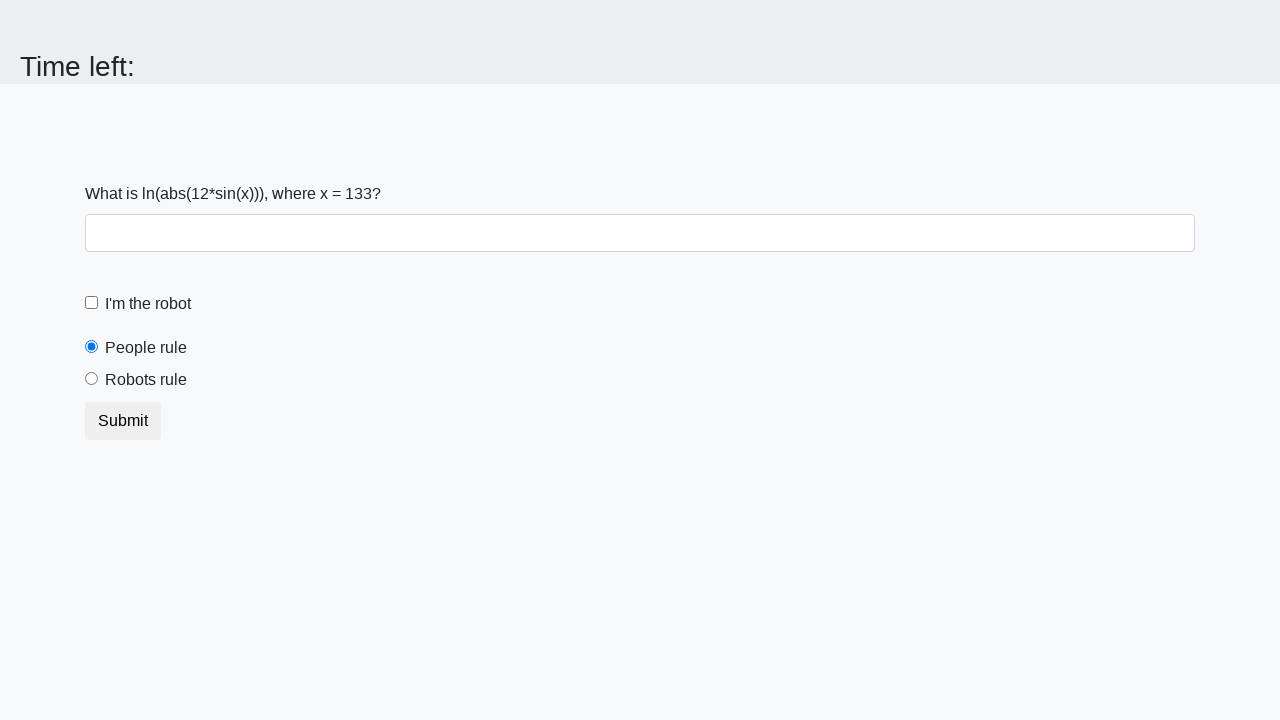

Waited for page to process form submission
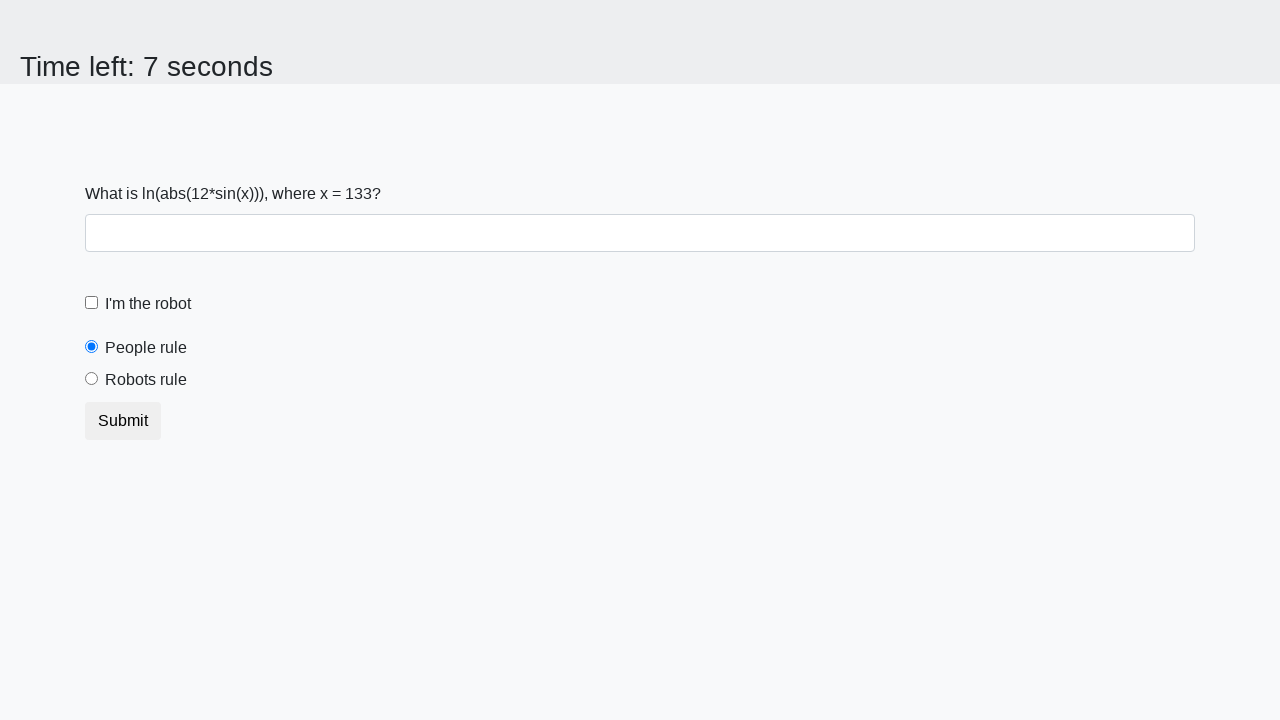

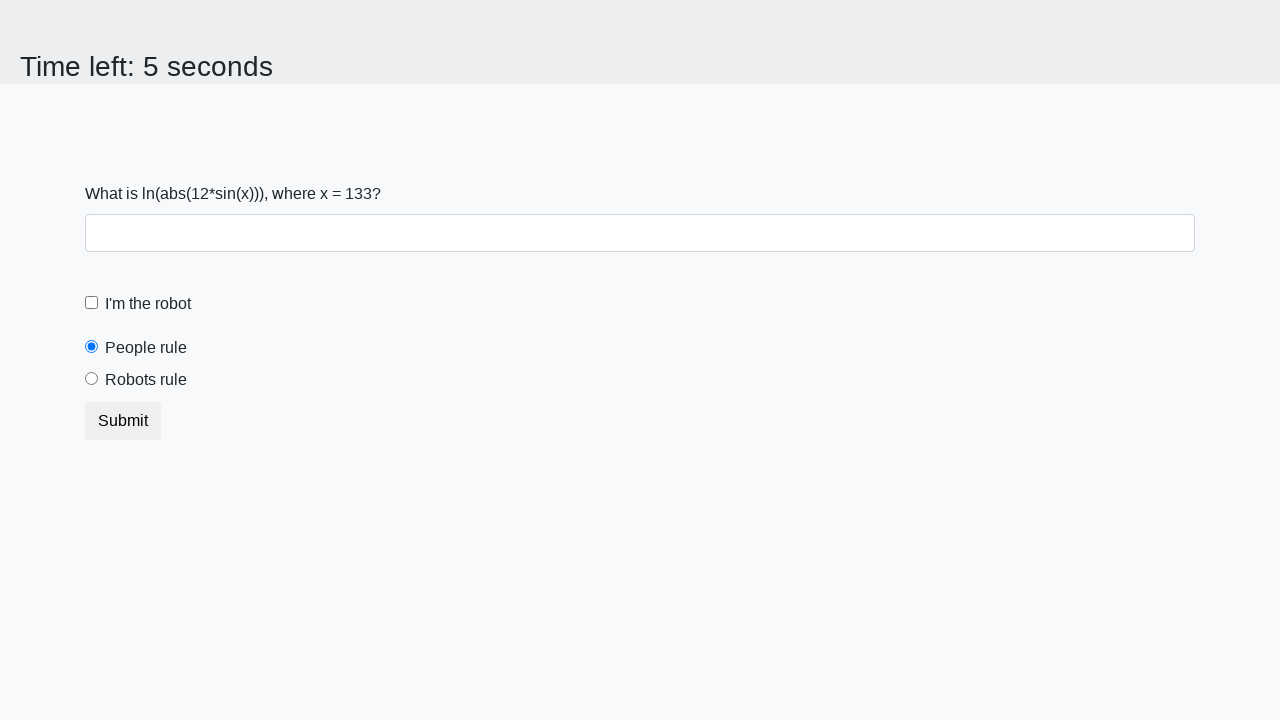